Tests an online calculator by entering mathematical operations and verifying the result display

Starting URL: https://www.online-calculator.com/full-screen-calculator/

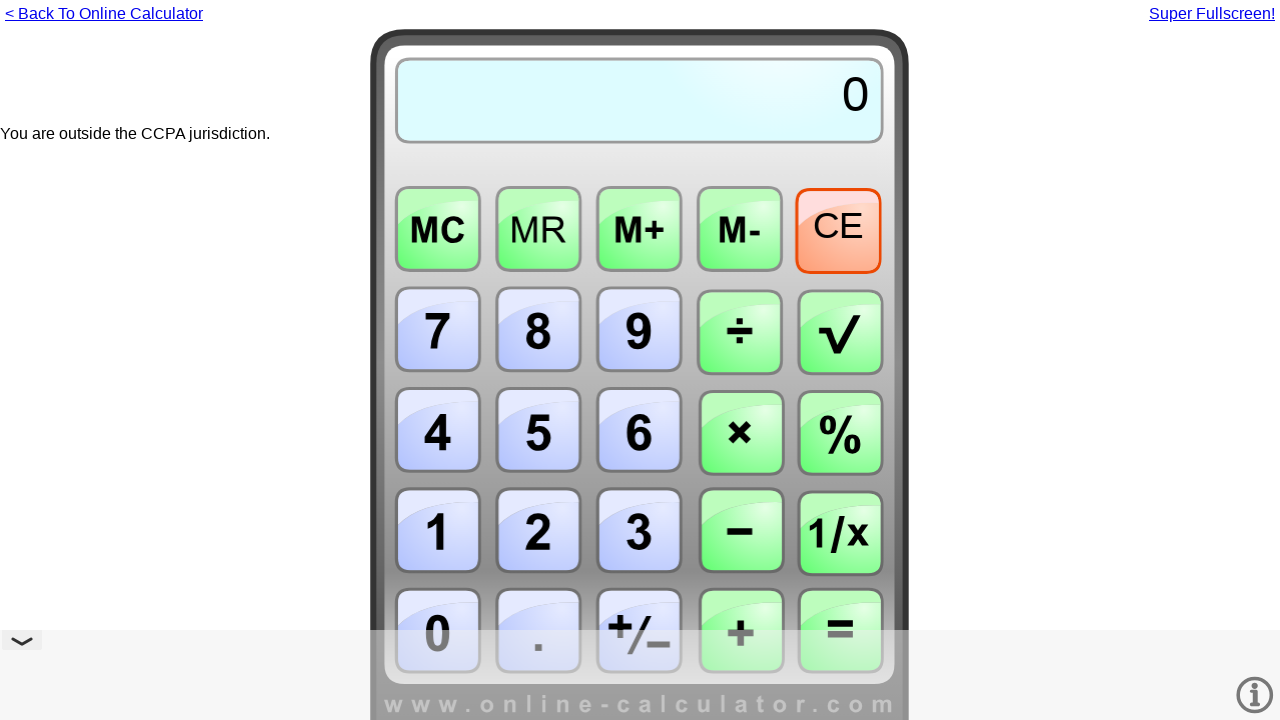

Located calculator iframe
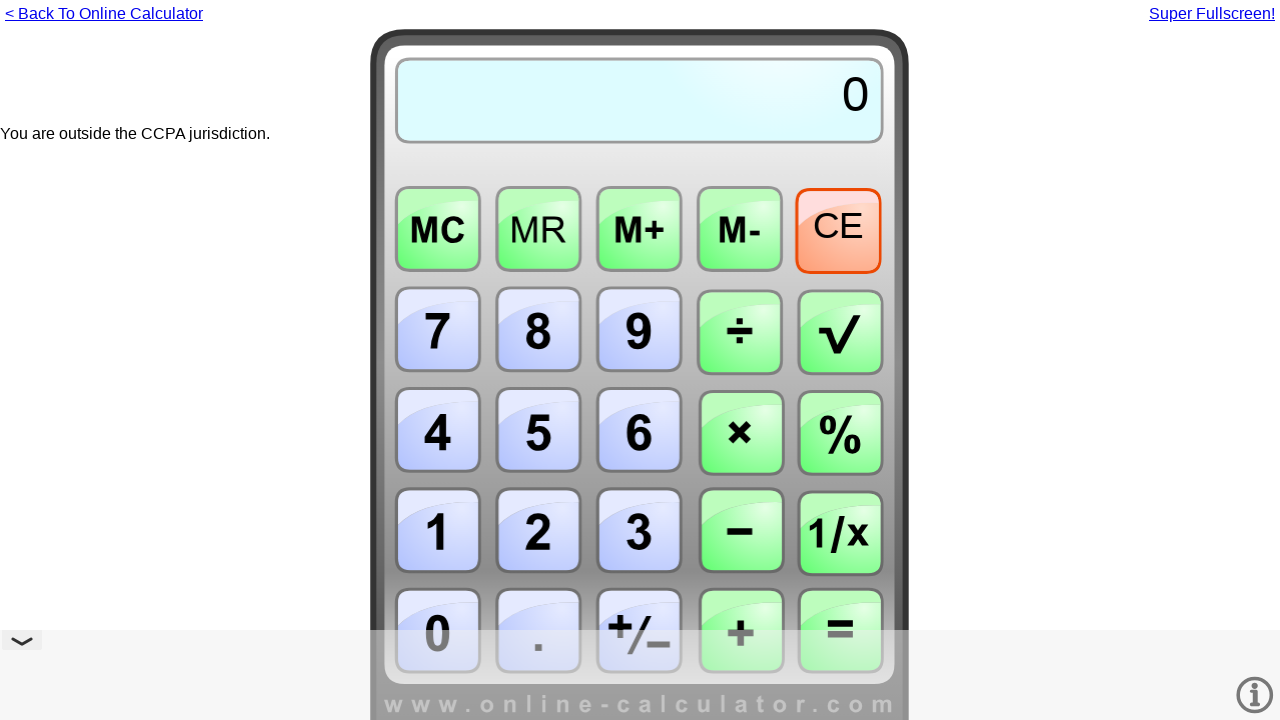

Waited 1000ms for iframe to load
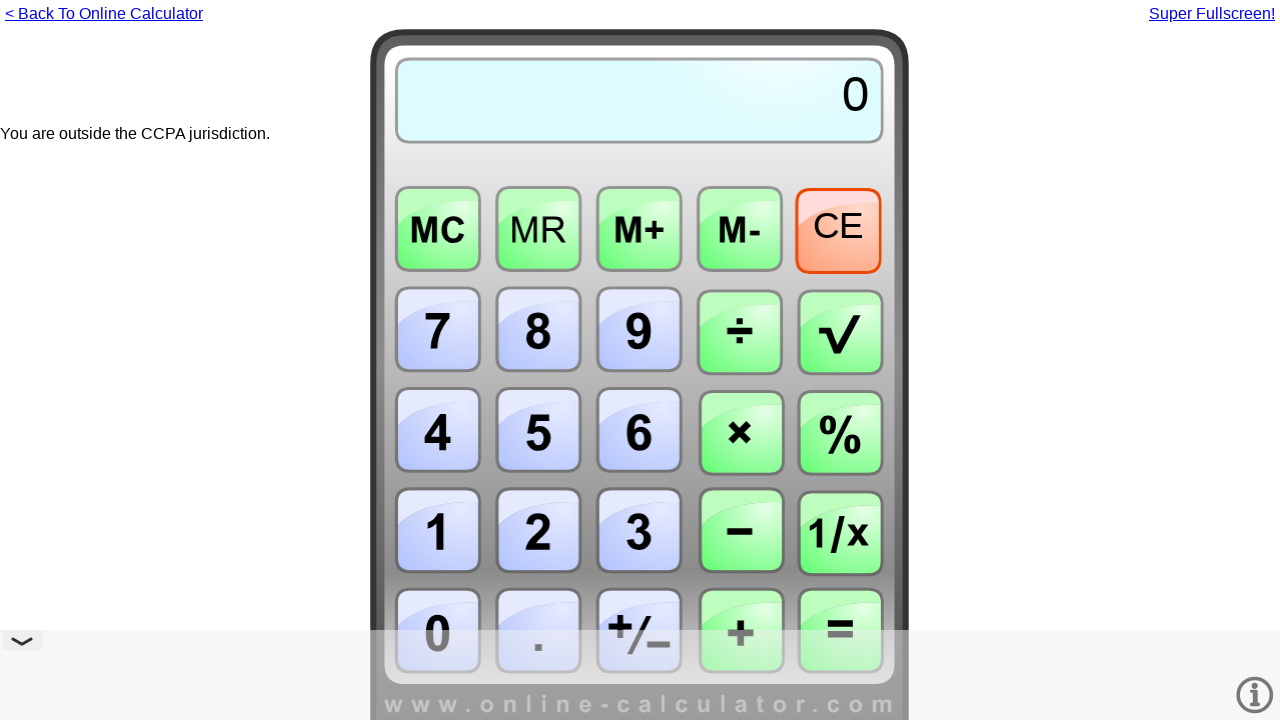

Entered first number '25'
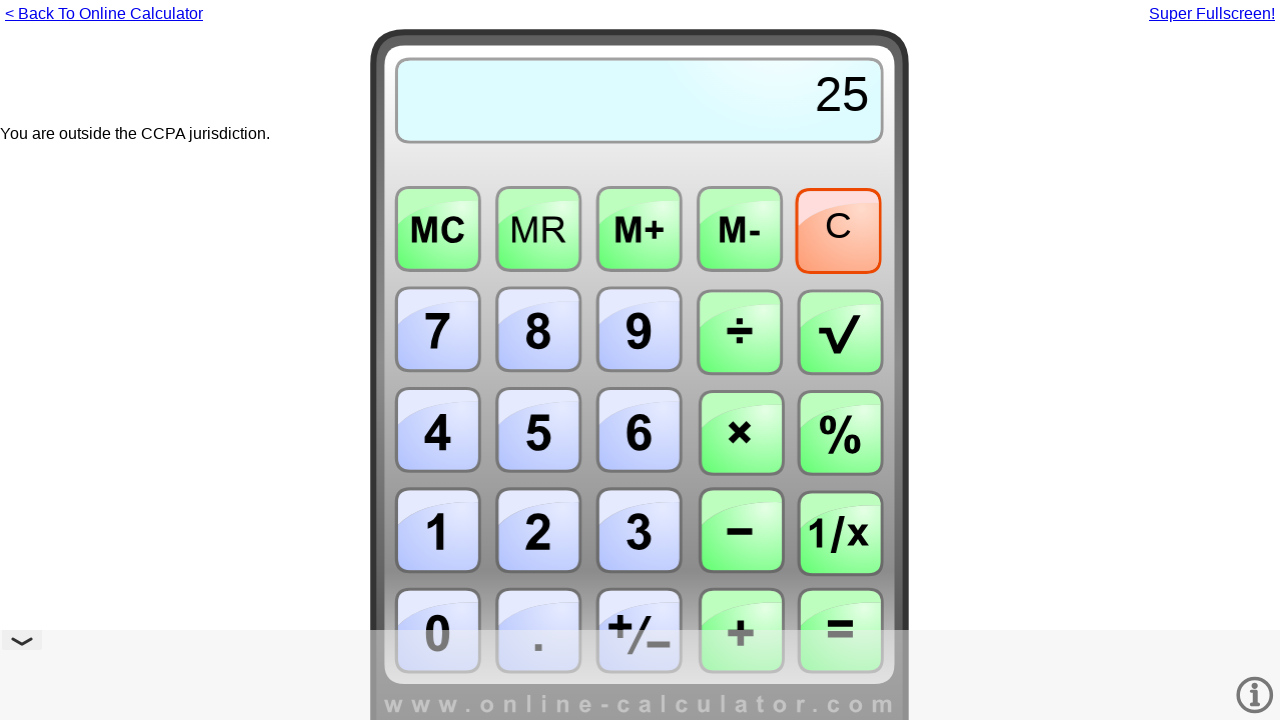

Entered addition operator '+'
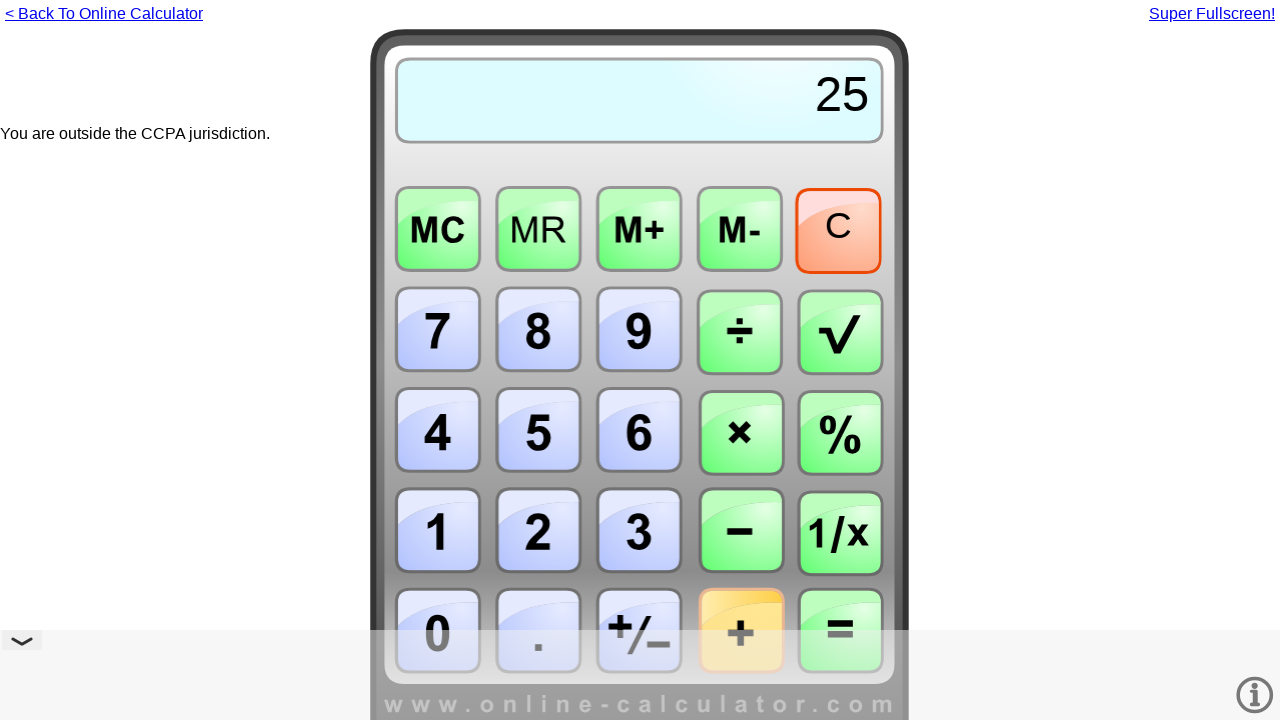

Entered second number '17'
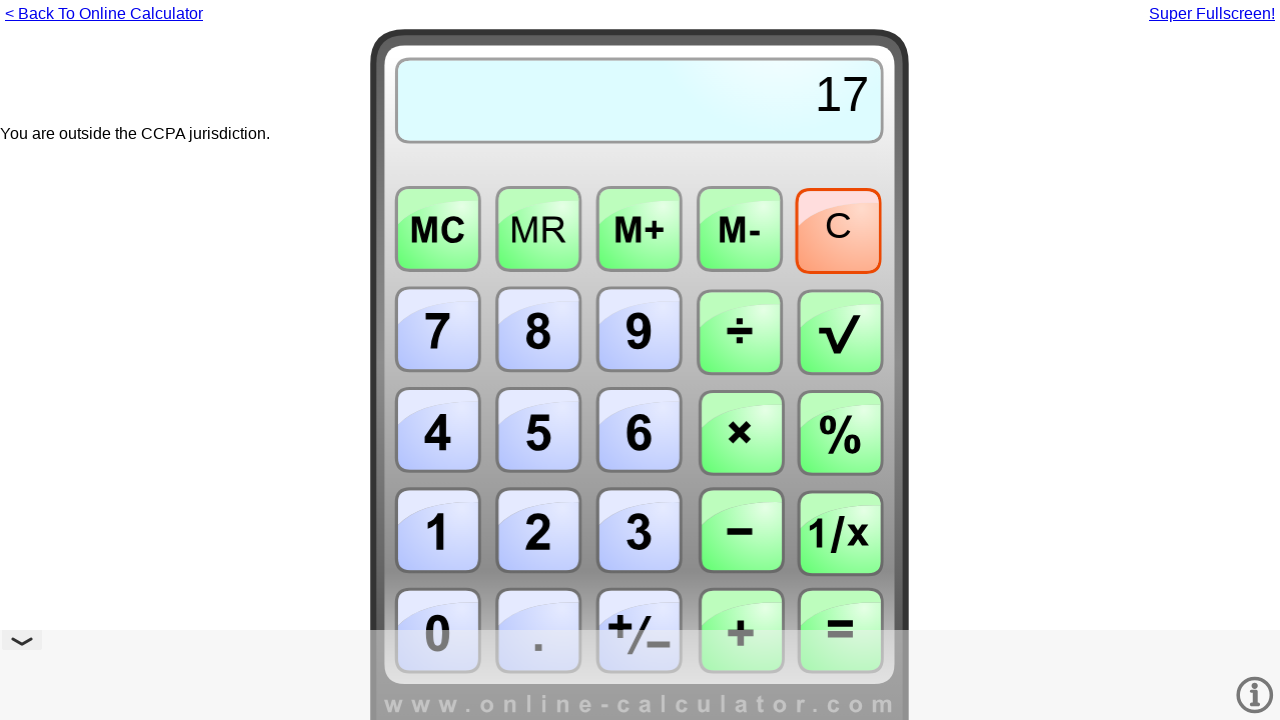

Pressed equals button to calculate result
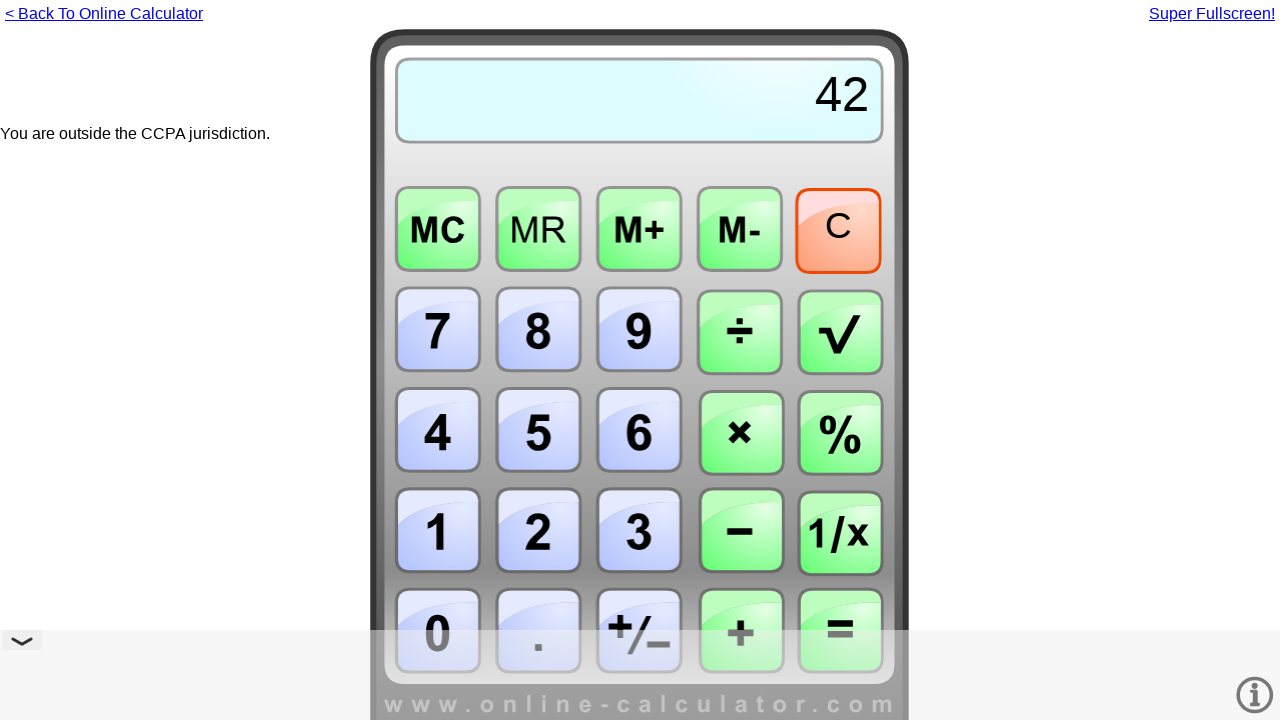

Waited 500ms for result to display
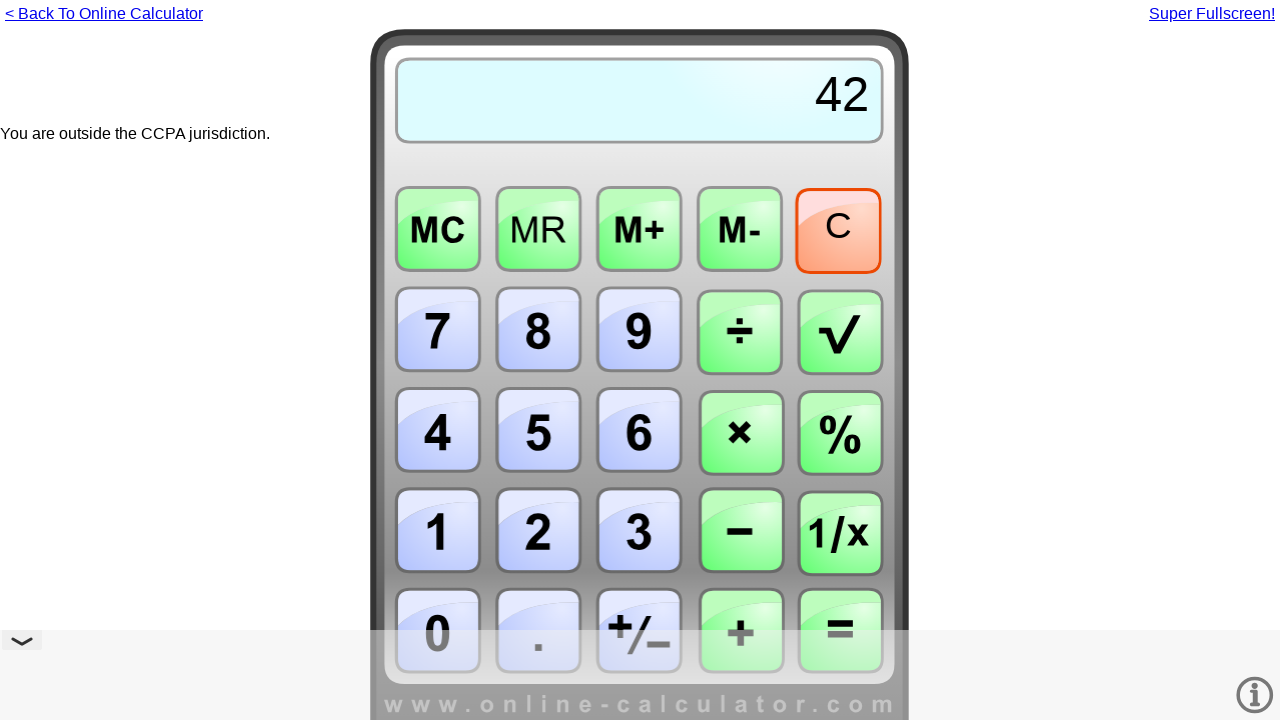

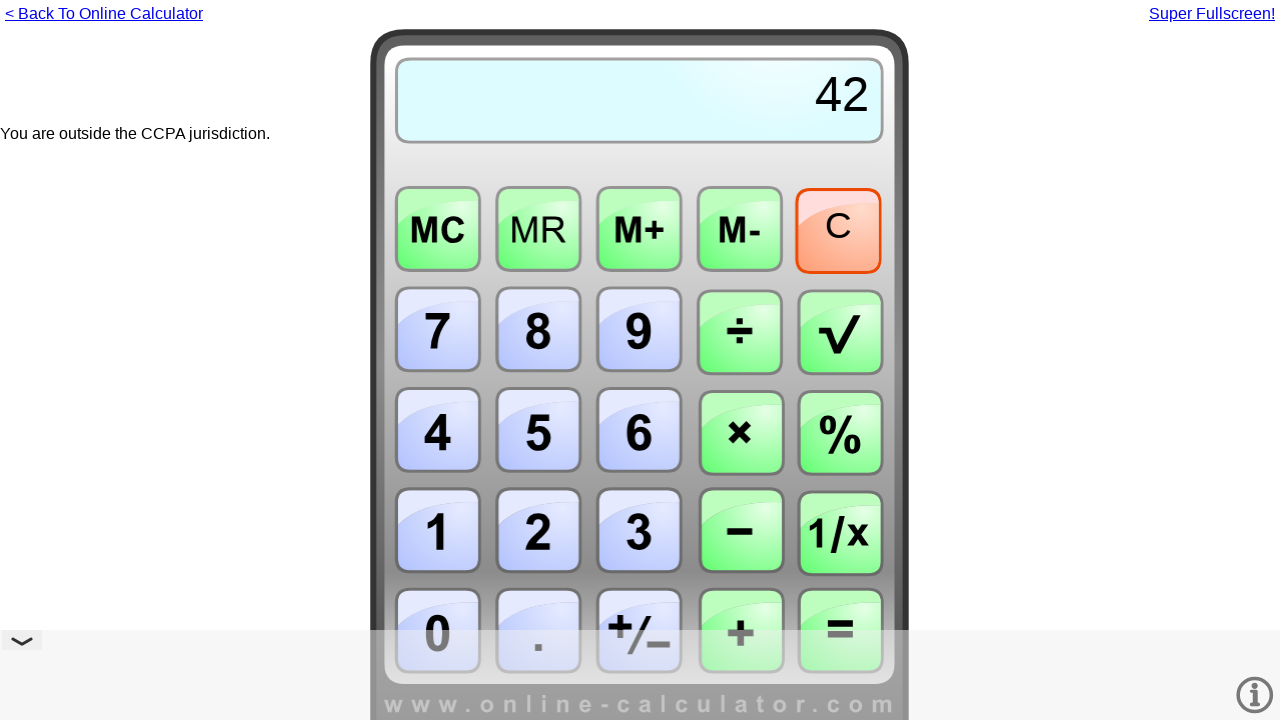